Tests signup form submission by filling in name, organization name, email, agreeing to terms, and clicking the signup button

Starting URL: http://jt-dev.azurewebsites.net/#/SignUp

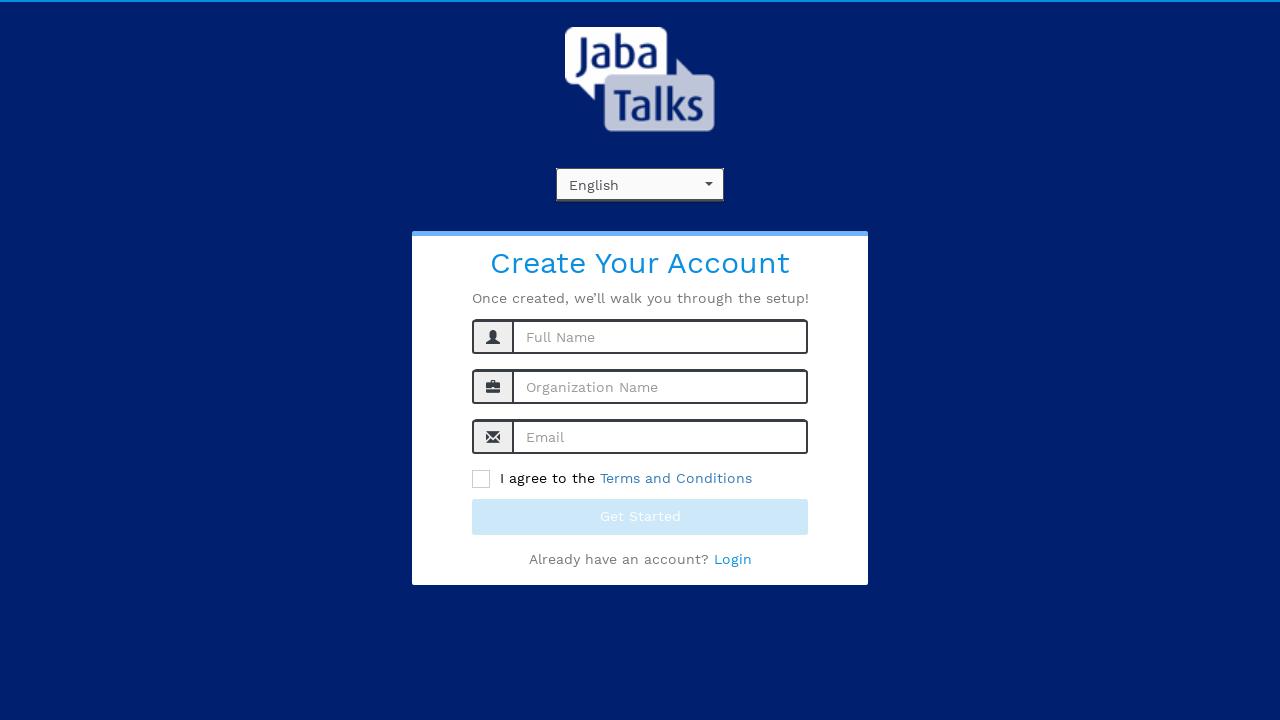

Filled name field with 'testuser123' on #name
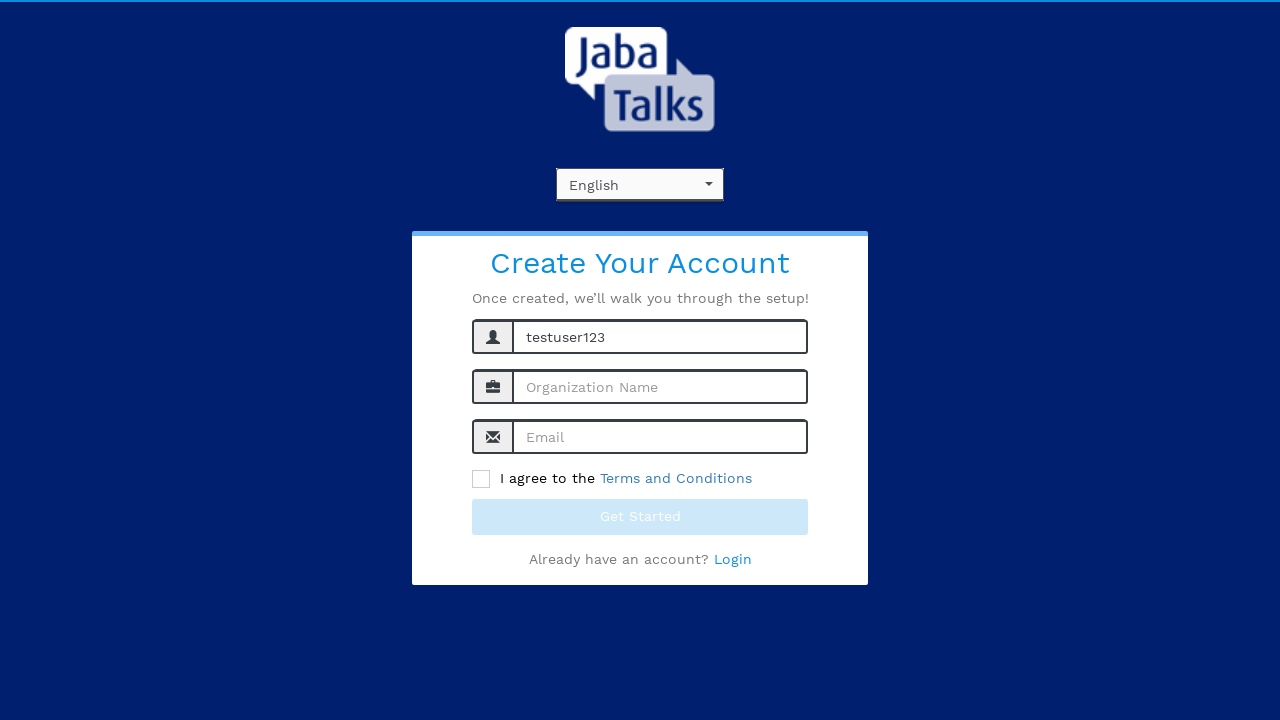

Filled organization name field with 'TestOrg456' on #orgName
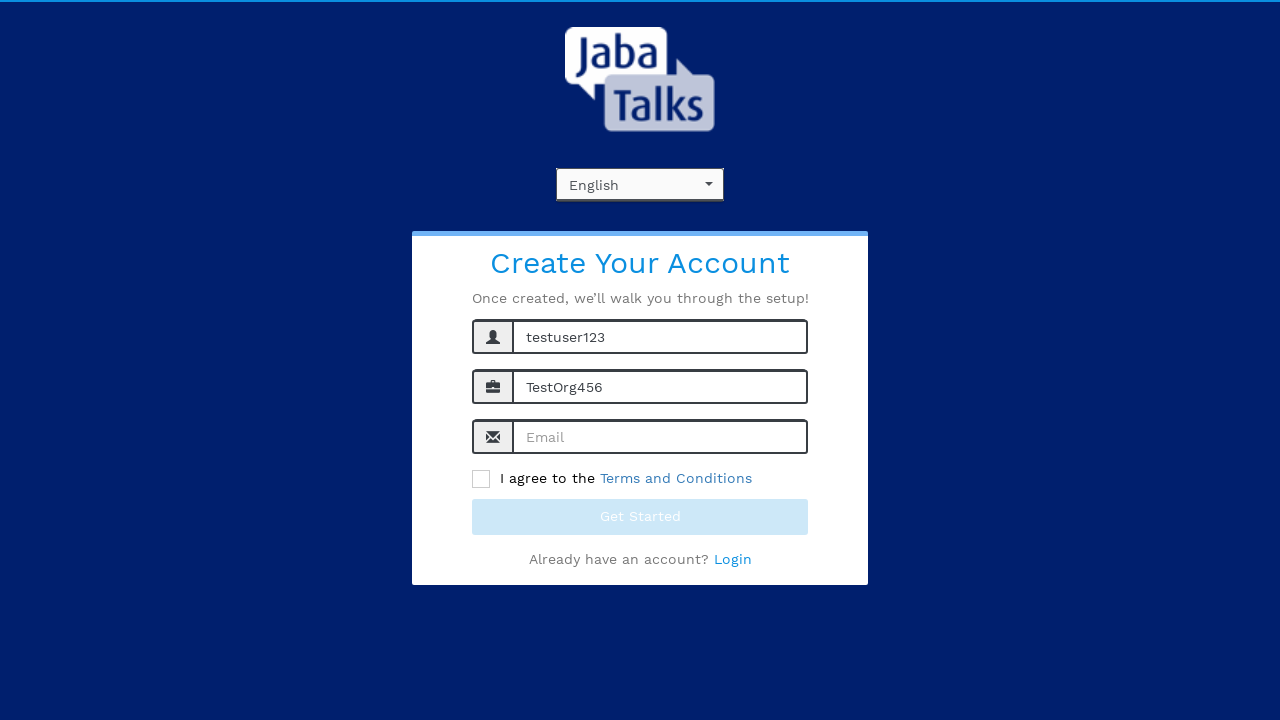

Filled email field with 'testuser789@example.com' on #singUpEmail
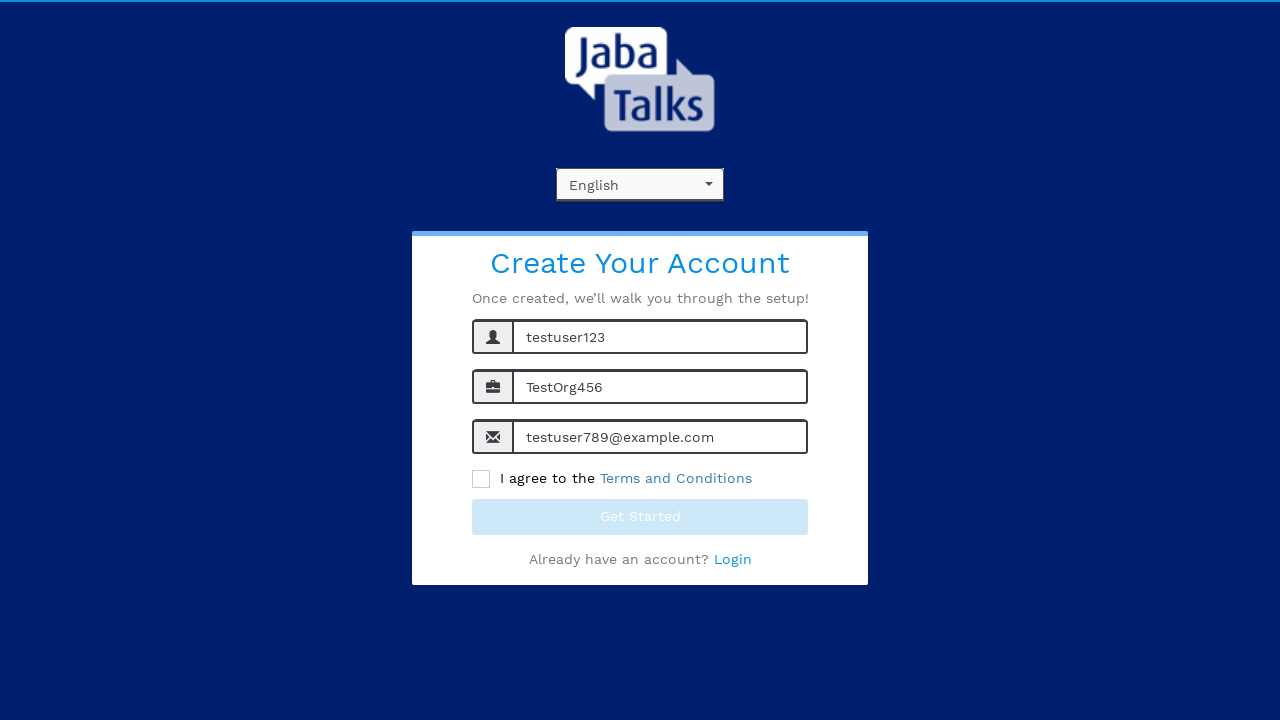

Clicked terms agreement checkbox at (481, 479) on .ui-checkbox>.black-color.ng-binding
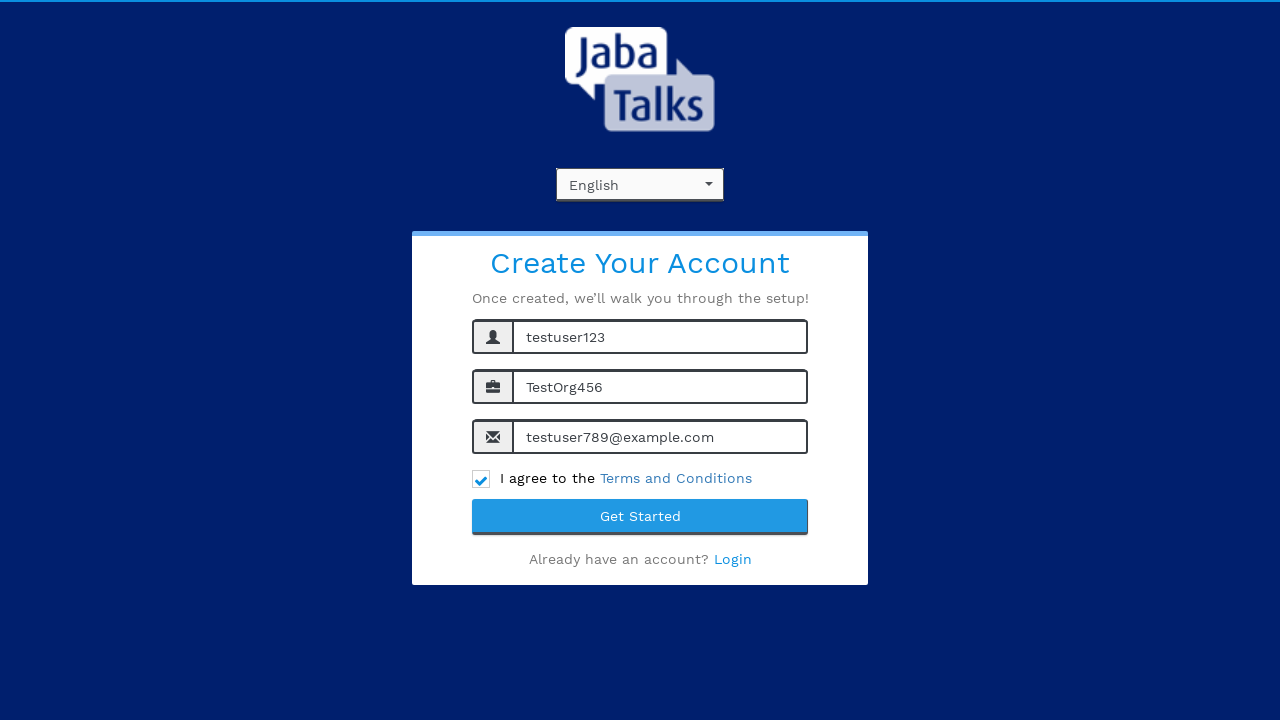

Clicked signup submit button at (640, 517) on .btn.btn-block.btn-custom.ng-binding
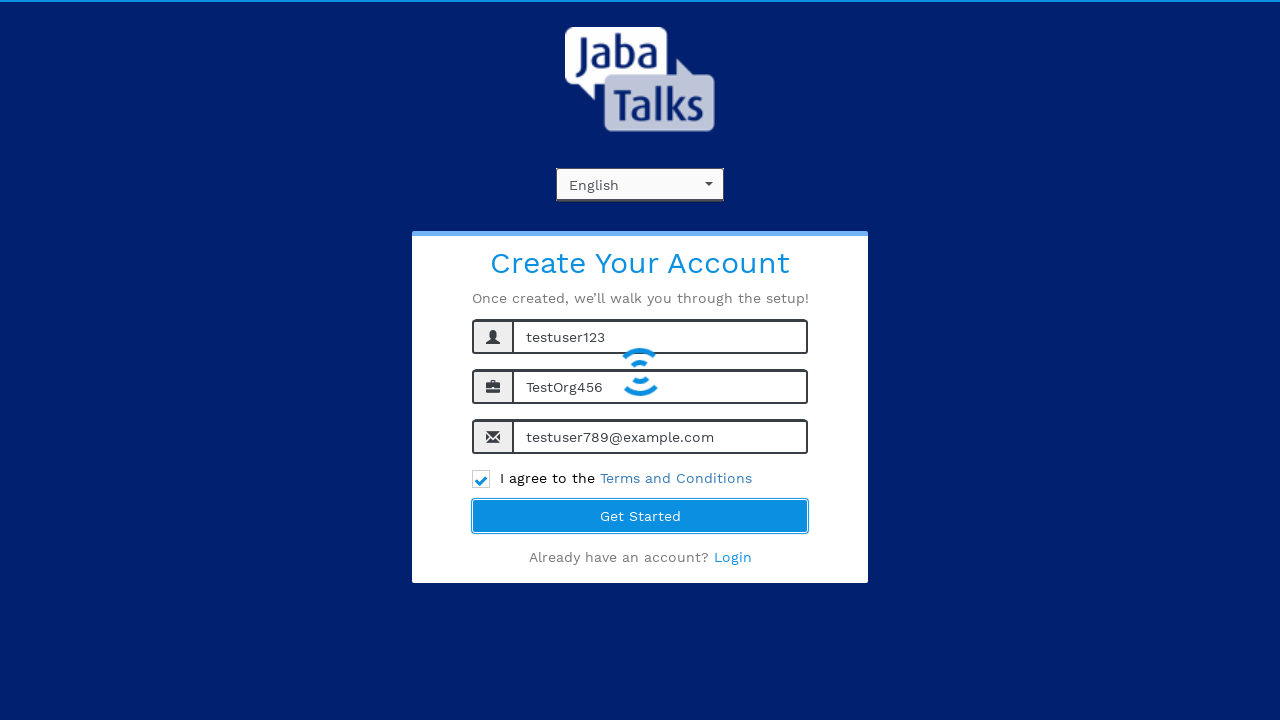

Waited 2000ms for form submission to complete
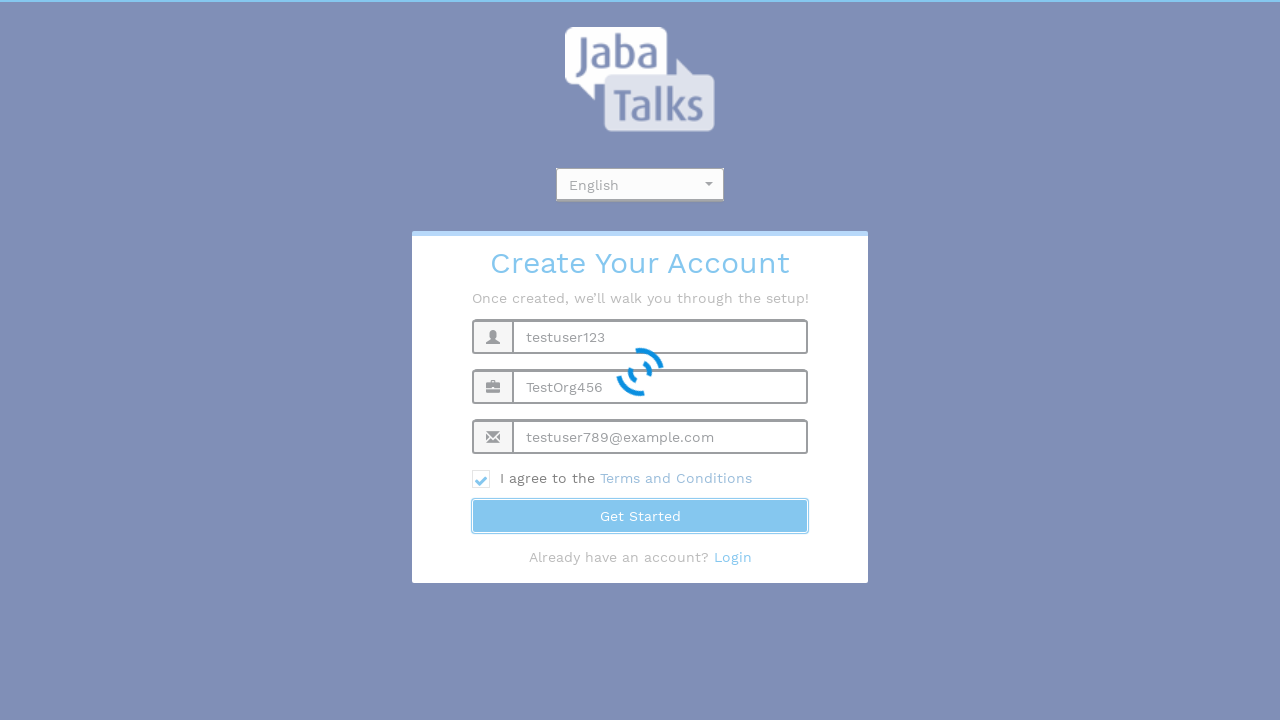

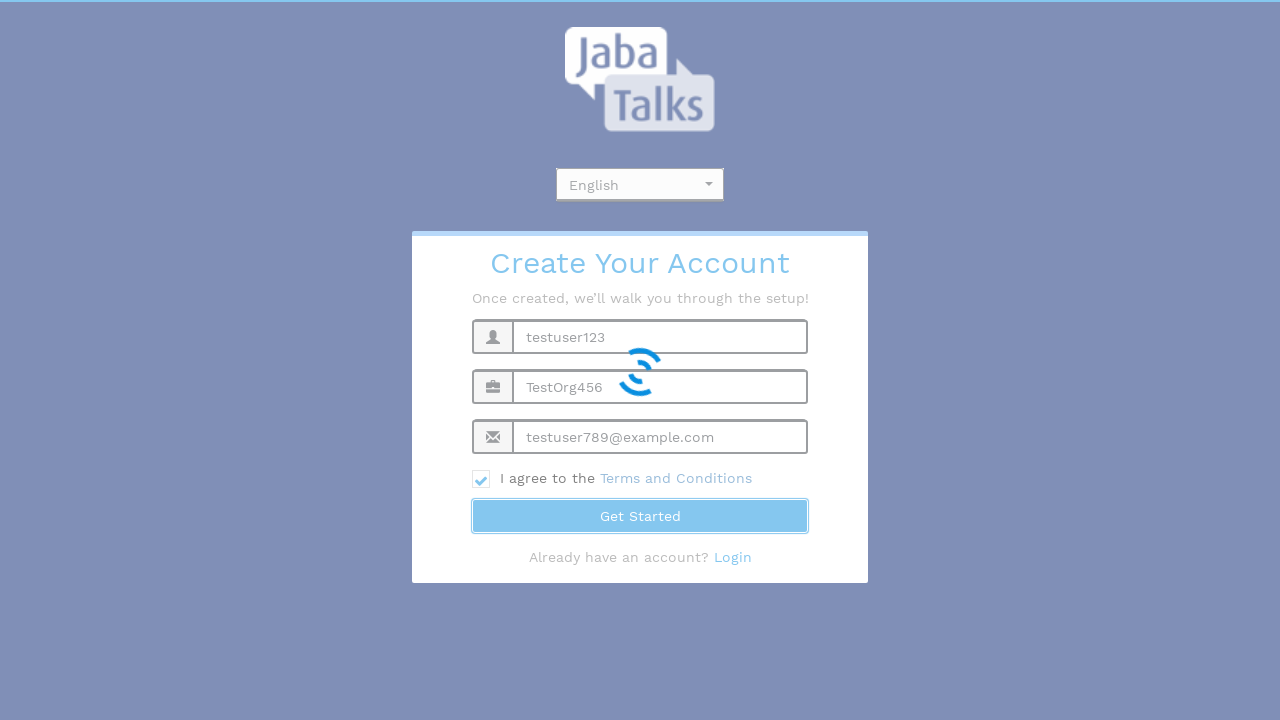